Tests Checkboxes page navigation and verifies both checkboxes are present on the page

Starting URL: https://the-internet.herokuapp.com/

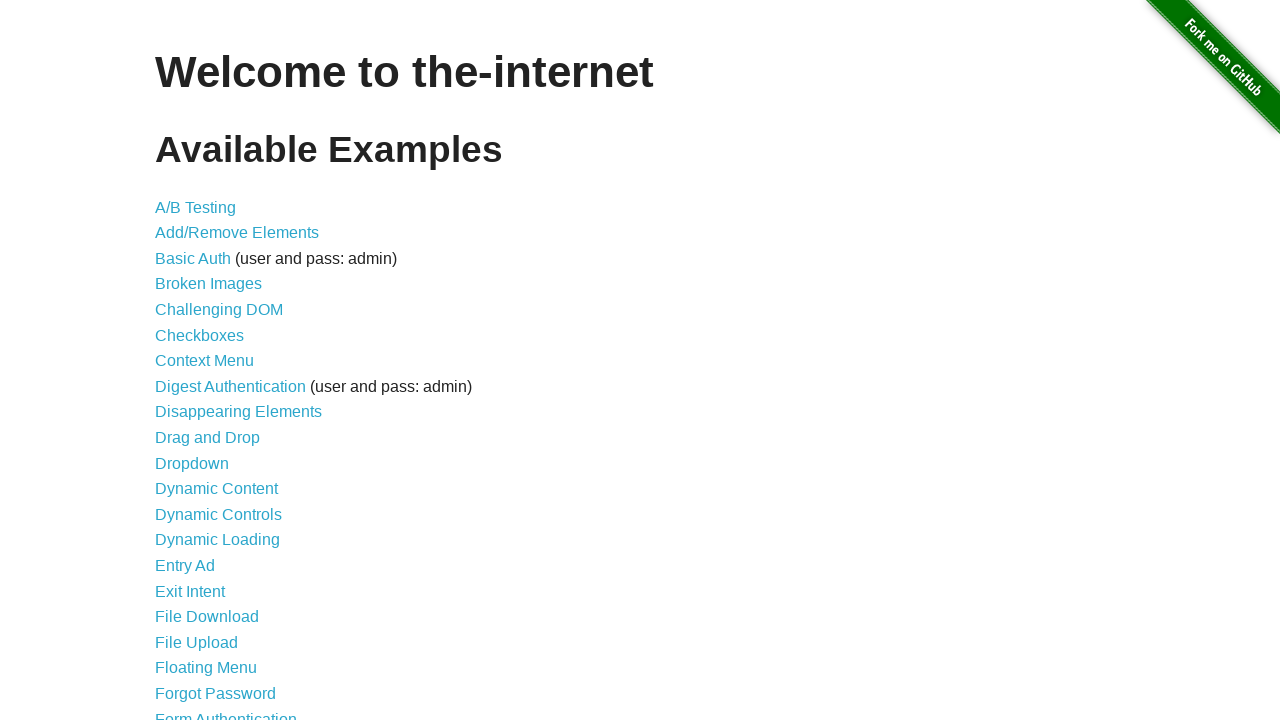

Clicked on Checkboxes link to navigate to checkboxes page at (200, 335) on a[href='/checkboxes']
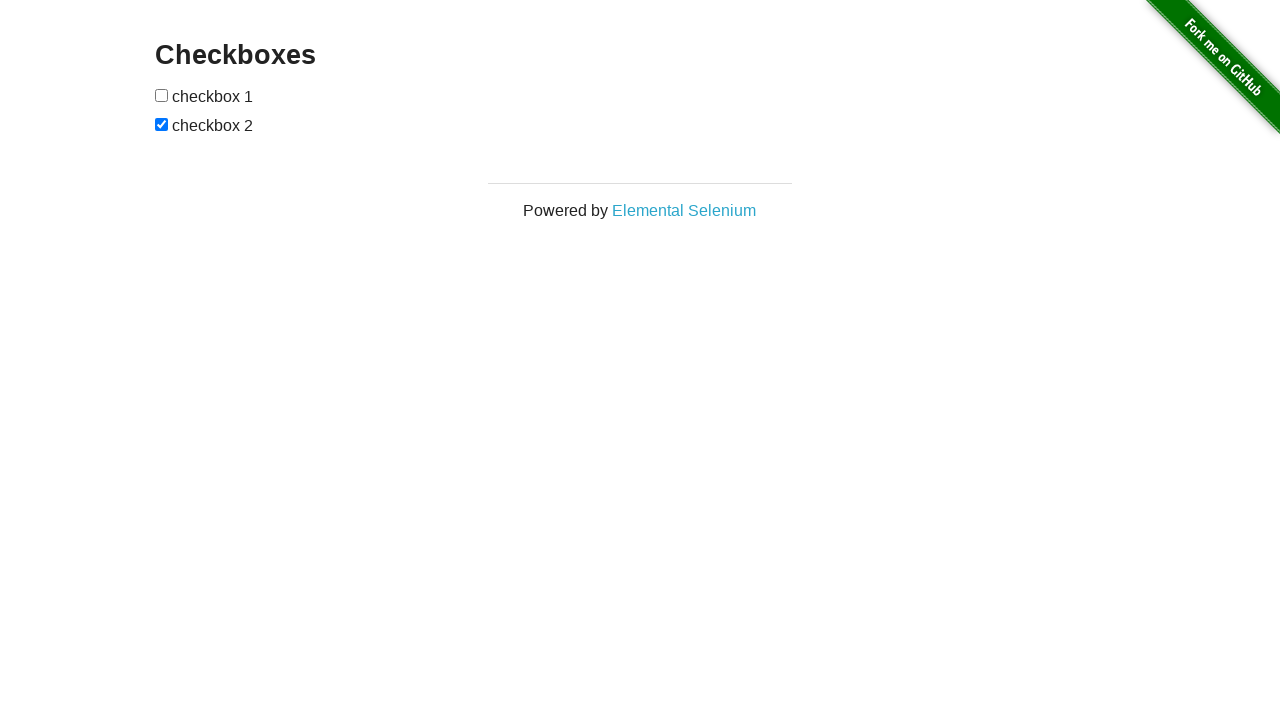

Checkboxes loaded on the page
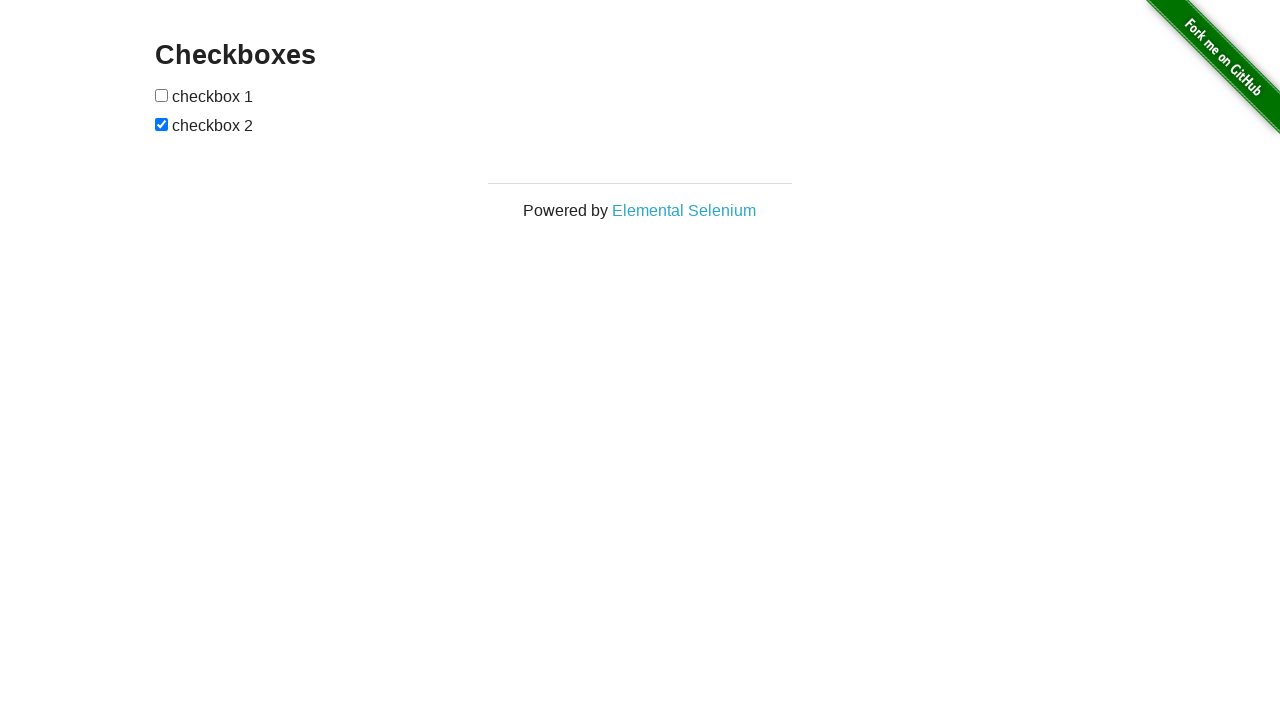

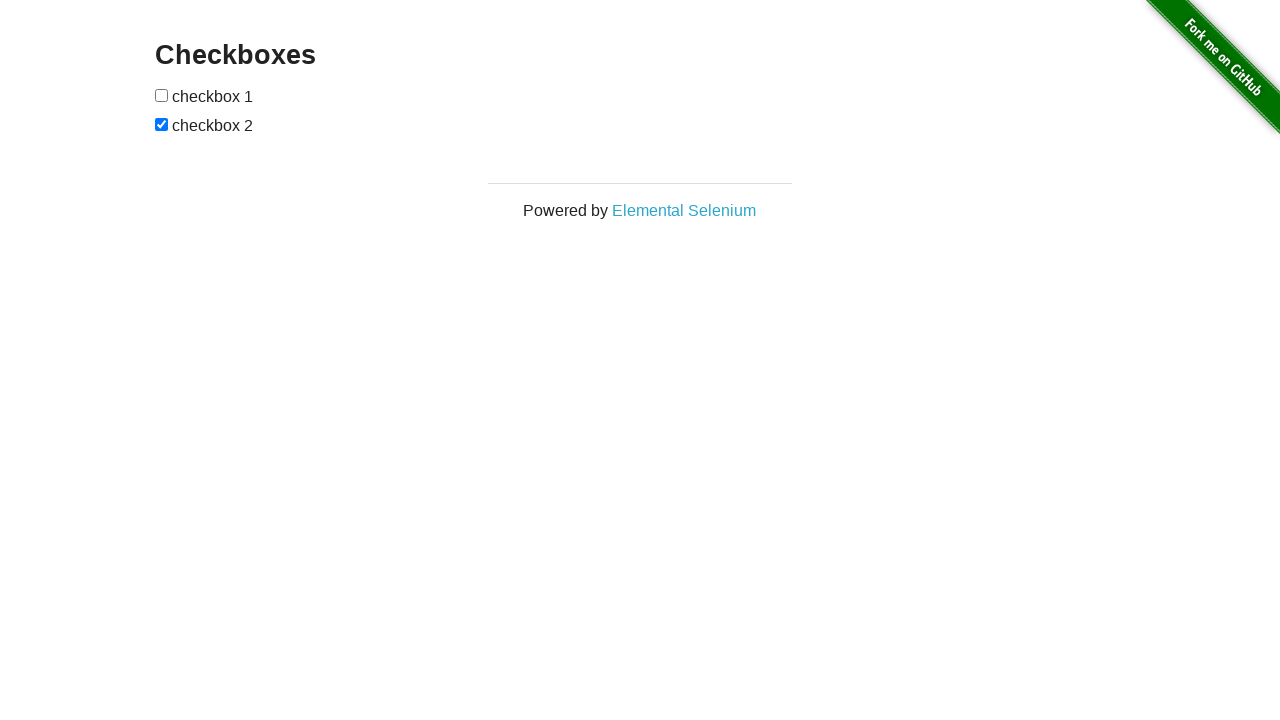